Tests navigation on the Training Support website by loading the homepage, verifying the heading is visible, then clicking the "About Us" link and verifying the new page loads correctly.

Starting URL: https://training-support.net/

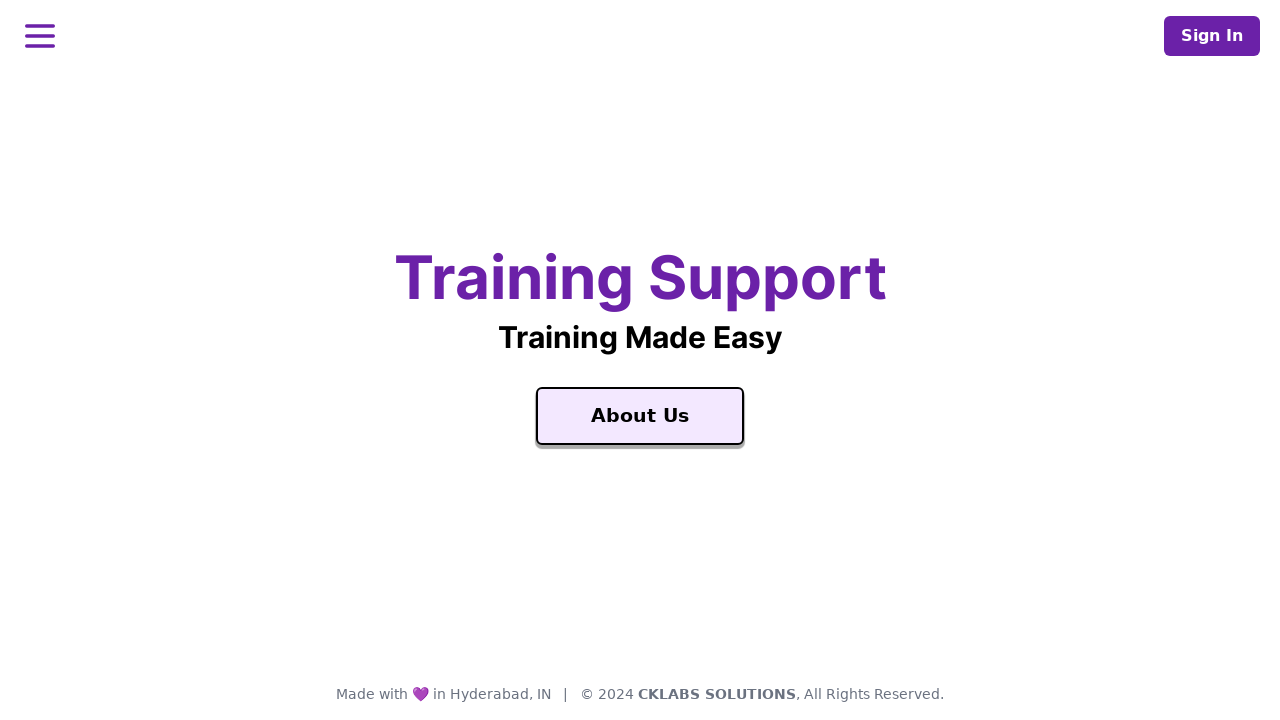

Waited for Training Support heading to be visible
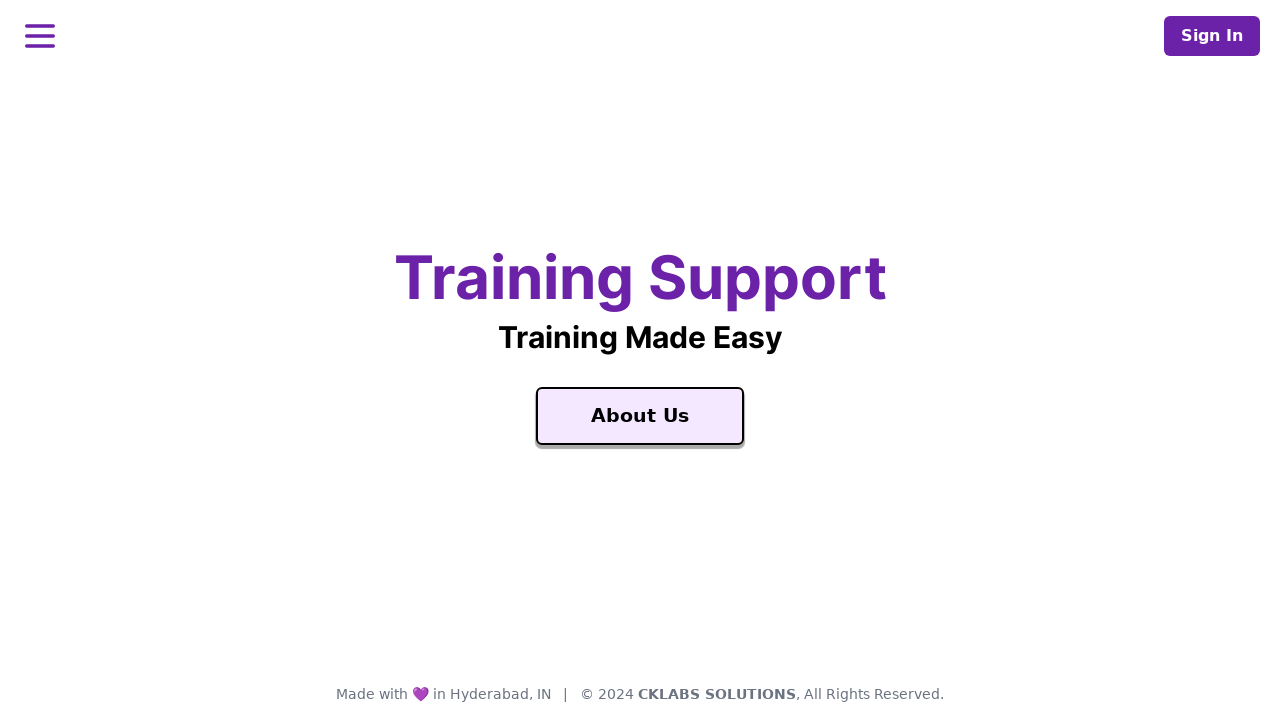

Retrieved heading text: Training Support
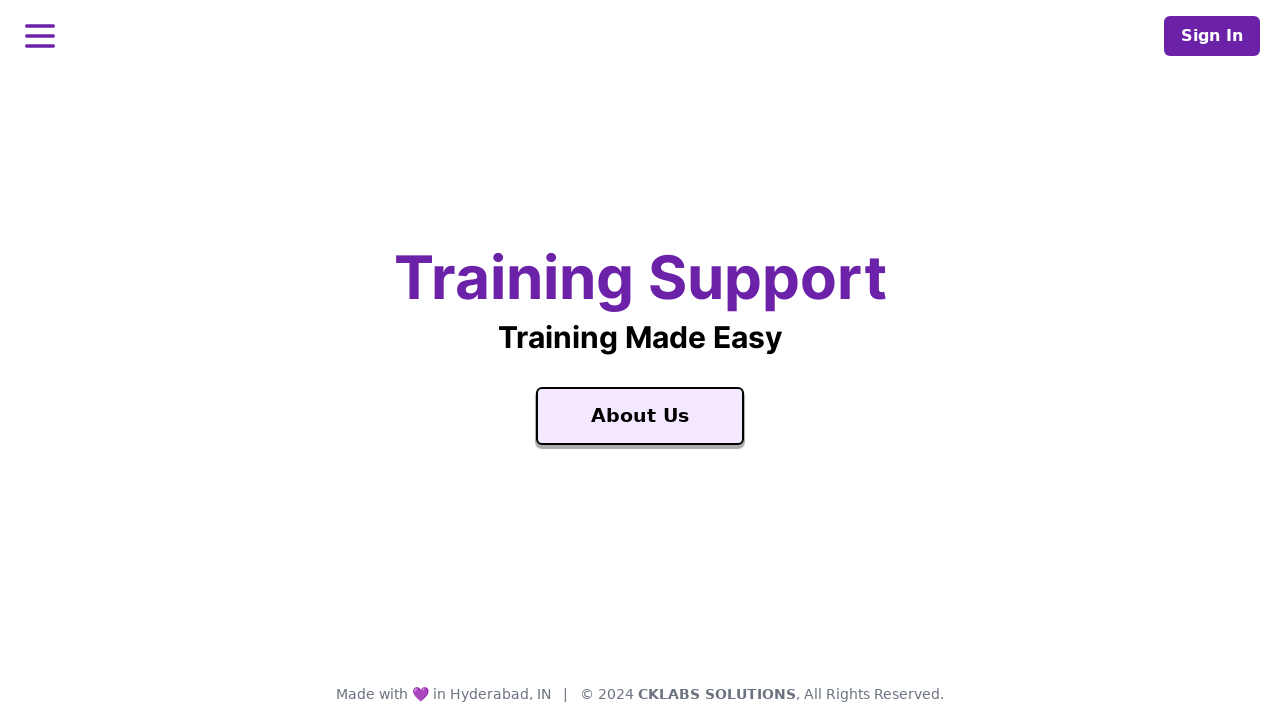

Waited for About Us link to be available
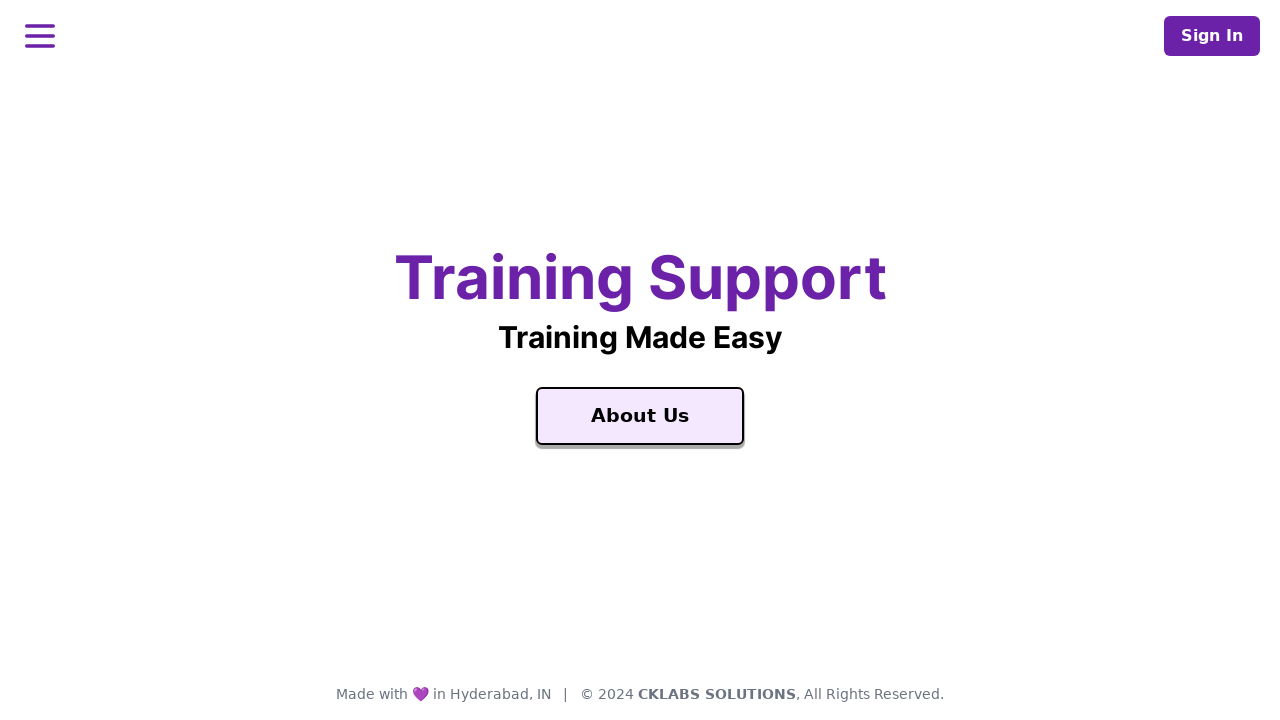

Clicked on About Us link at (640, 416) on text=About Us
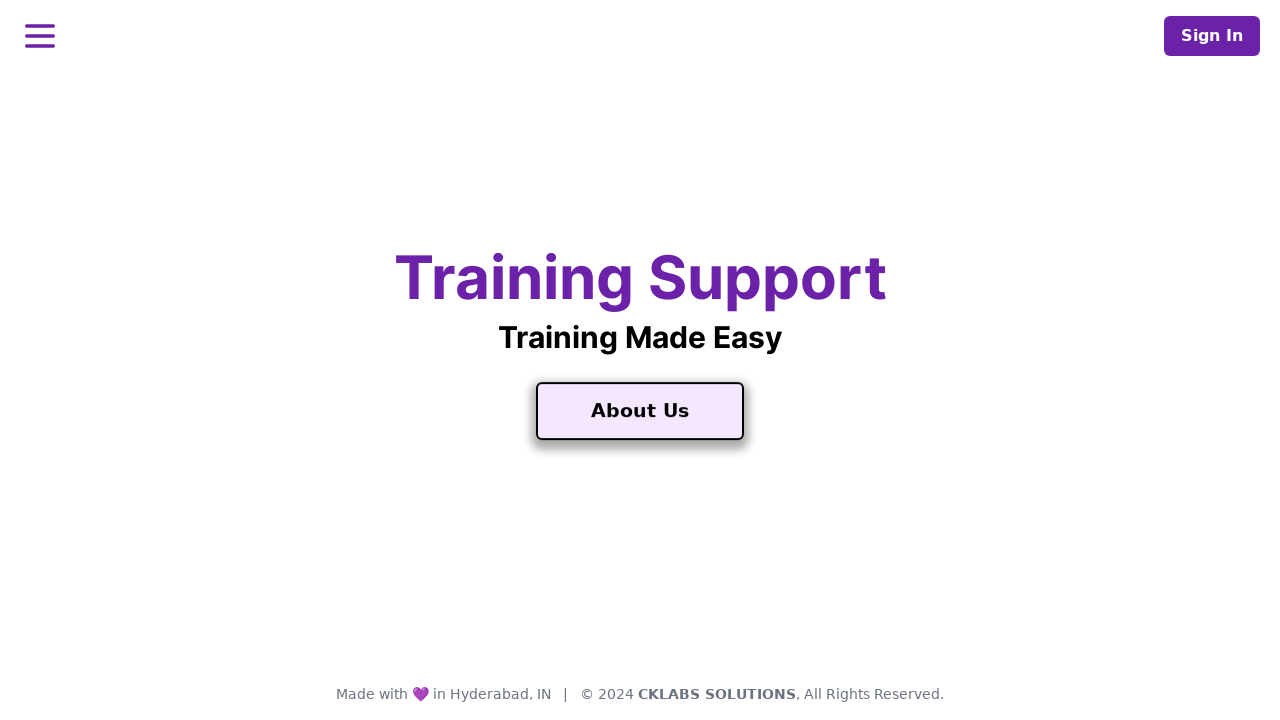

Waited for About Us page heading to load
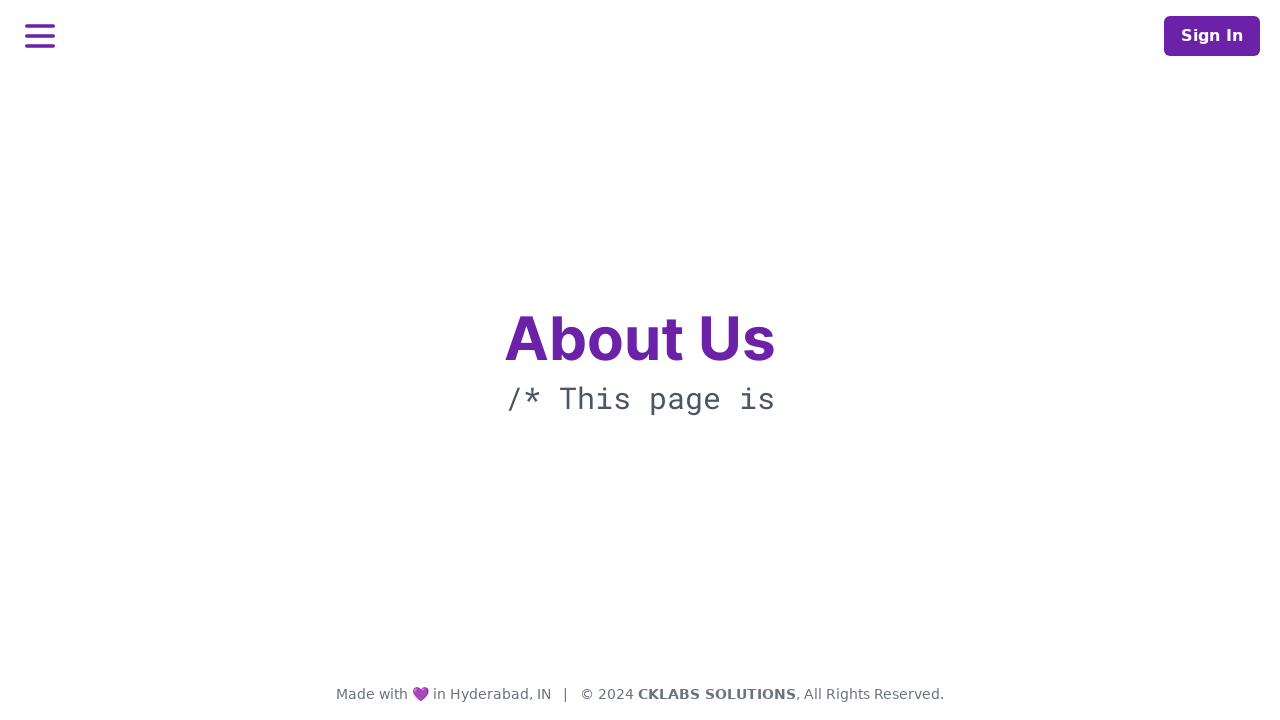

Retrieved About Us page heading: About Us
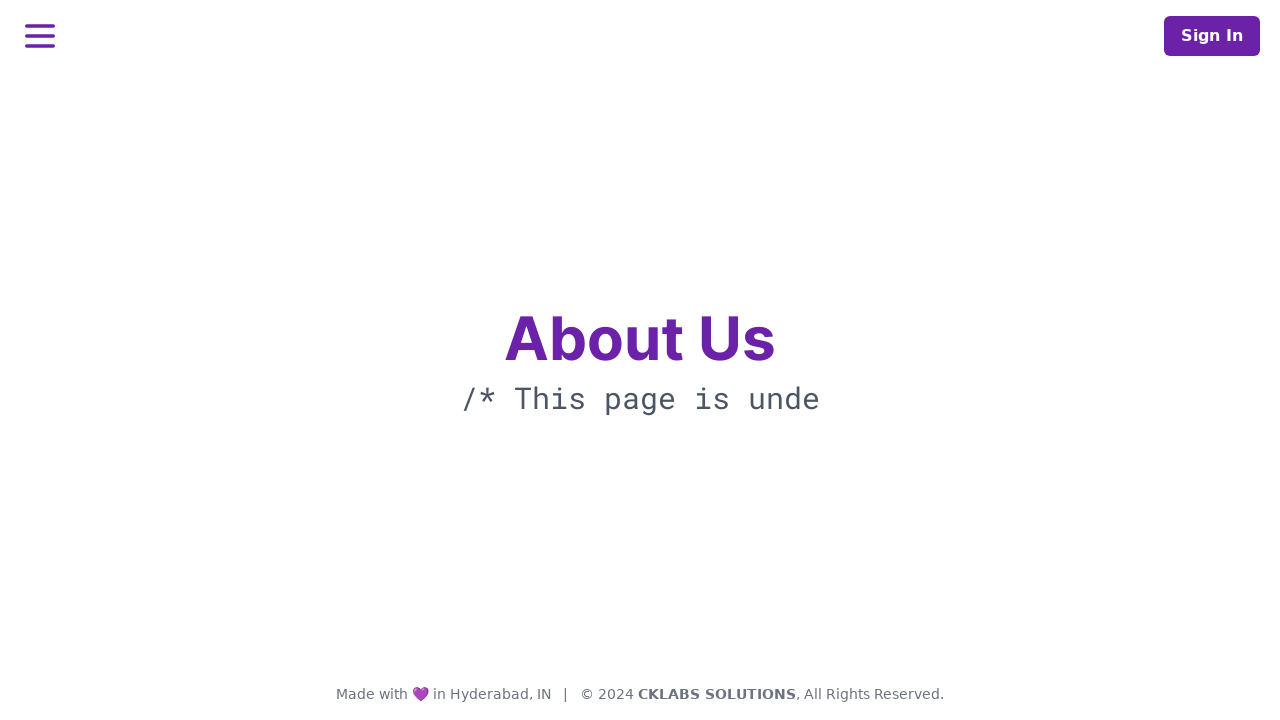

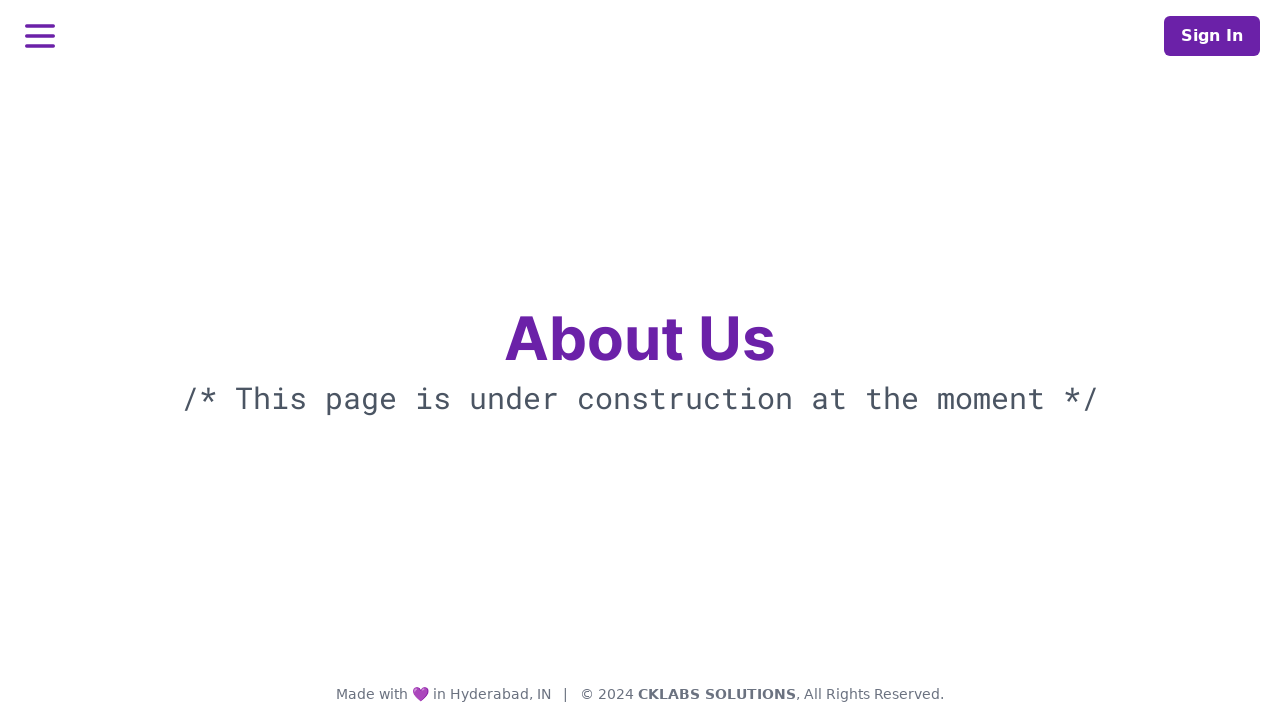